Test navigation to Dynamic Option Creation (Tagging) page

Starting URL: https://select2.org/

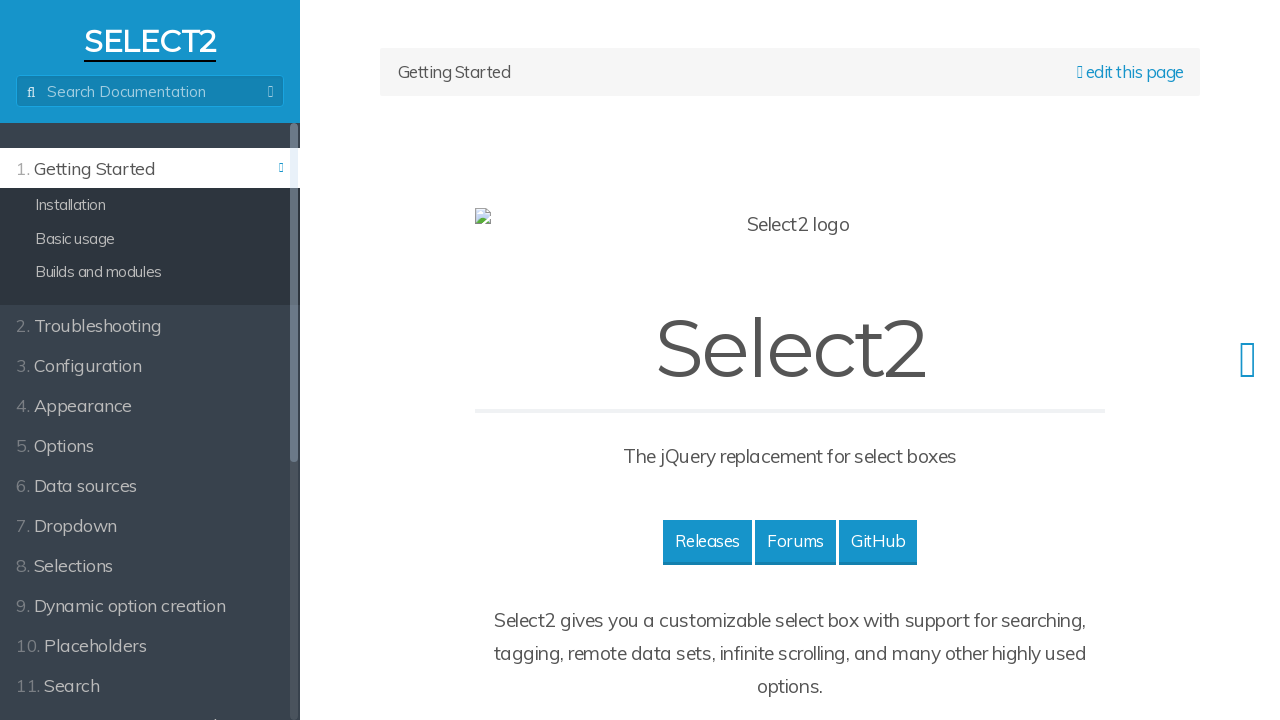

Clicked on tagging page link at (150, 604) on a[href='/tagging']
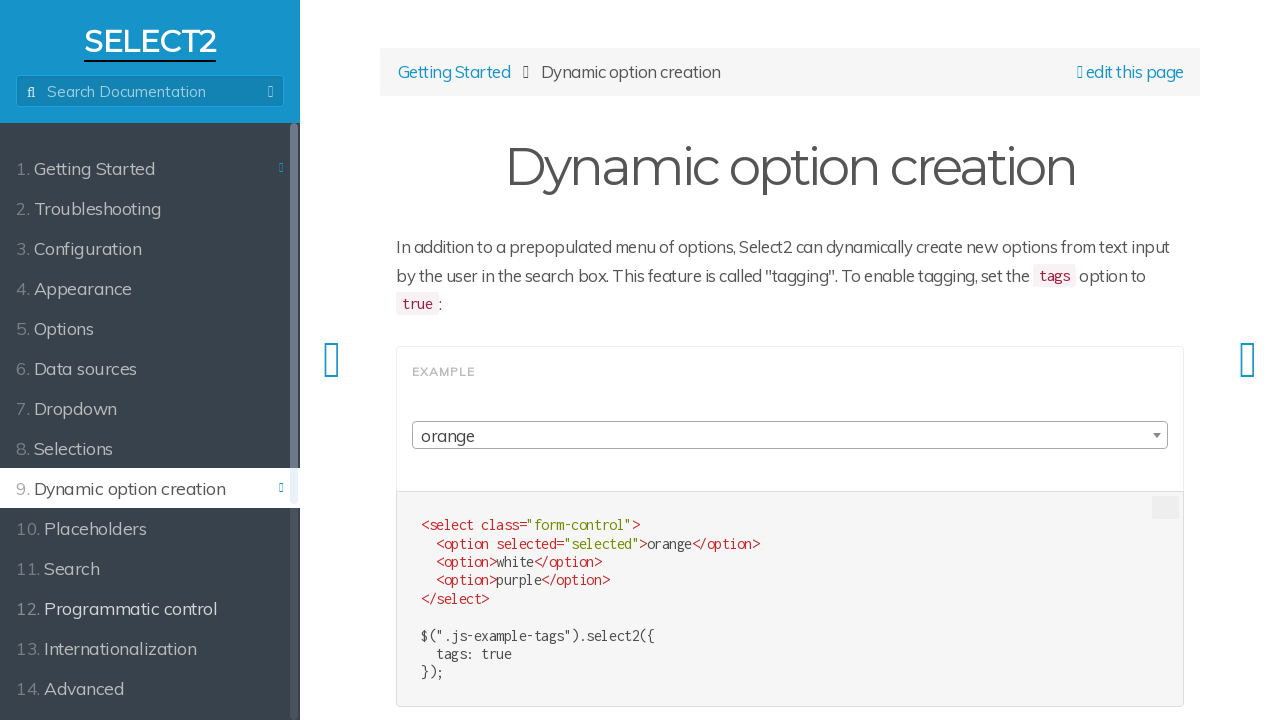

Navigated to Dynamic Option Creation (Tagging) page successfully
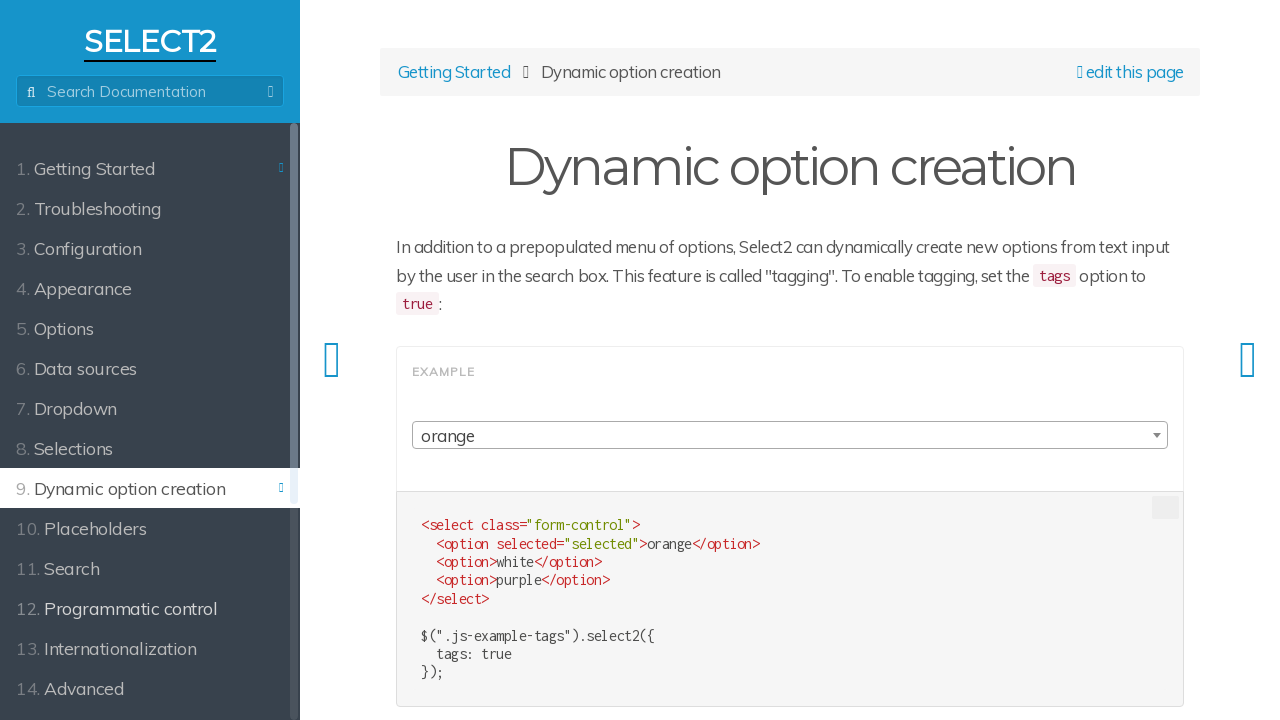

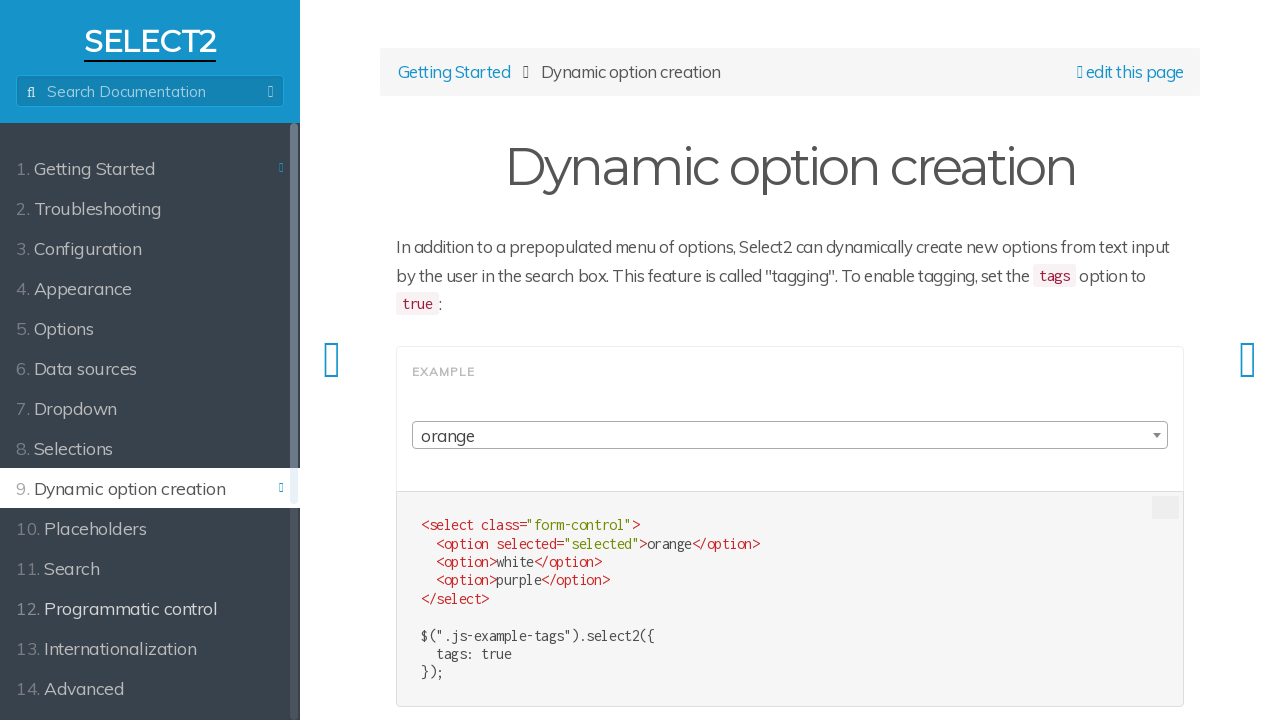